Tests handling a prompt JavaScript alert by clicking the trigger button, entering a custom message into the prompt, and accepting it.

Starting URL: https://v1.training-support.net/selenium/javascript-alerts

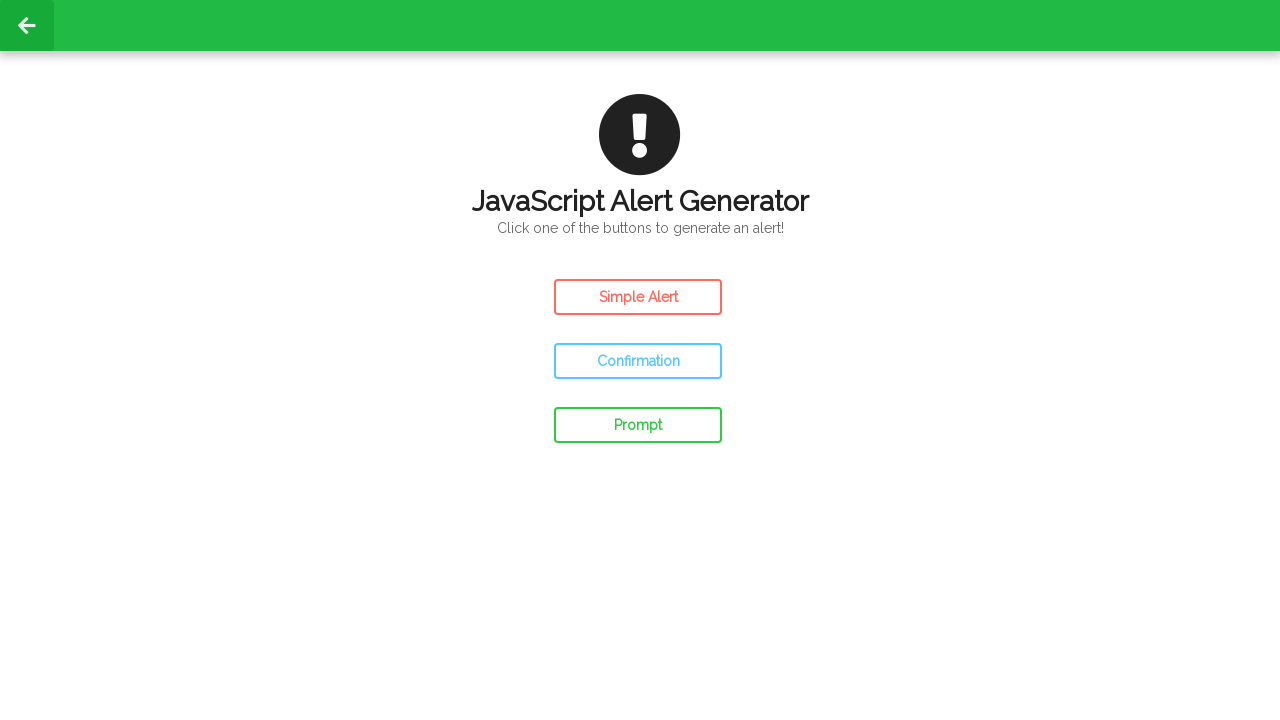

Set up dialog handler to accept prompt alerts with custom message
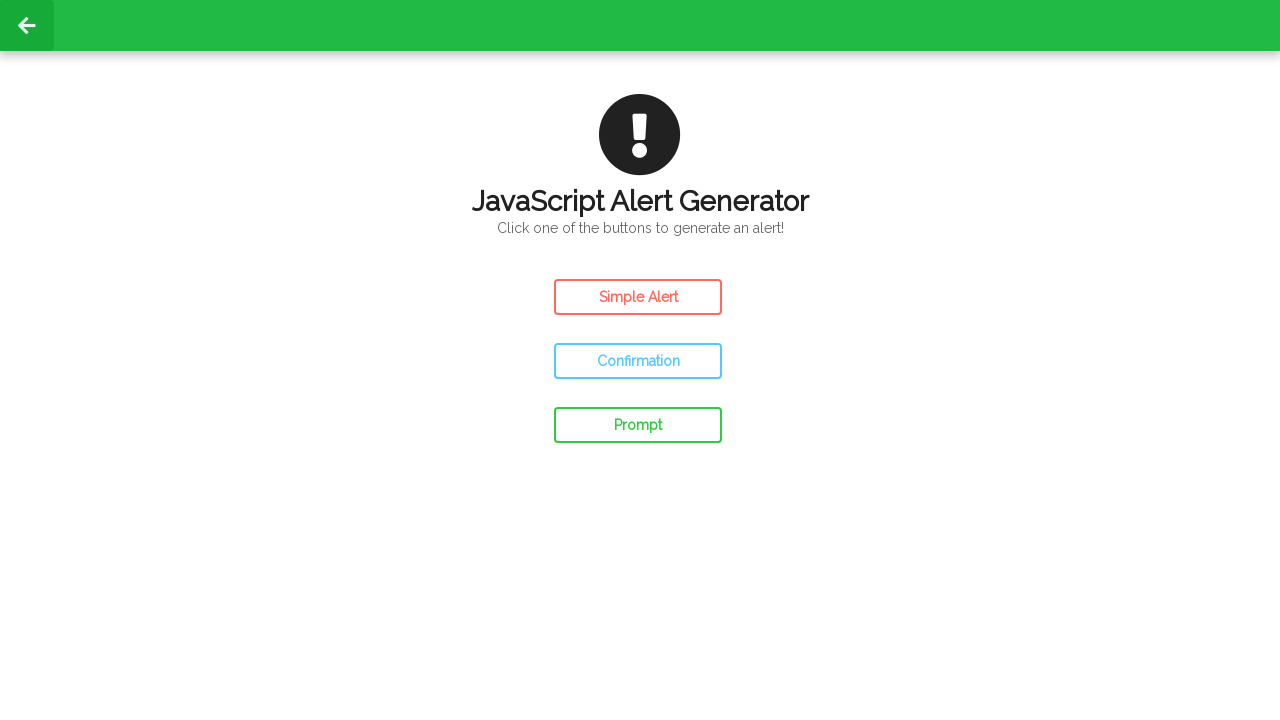

Clicked the Prompt Alert button to trigger JavaScript alert at (638, 425) on #prompt
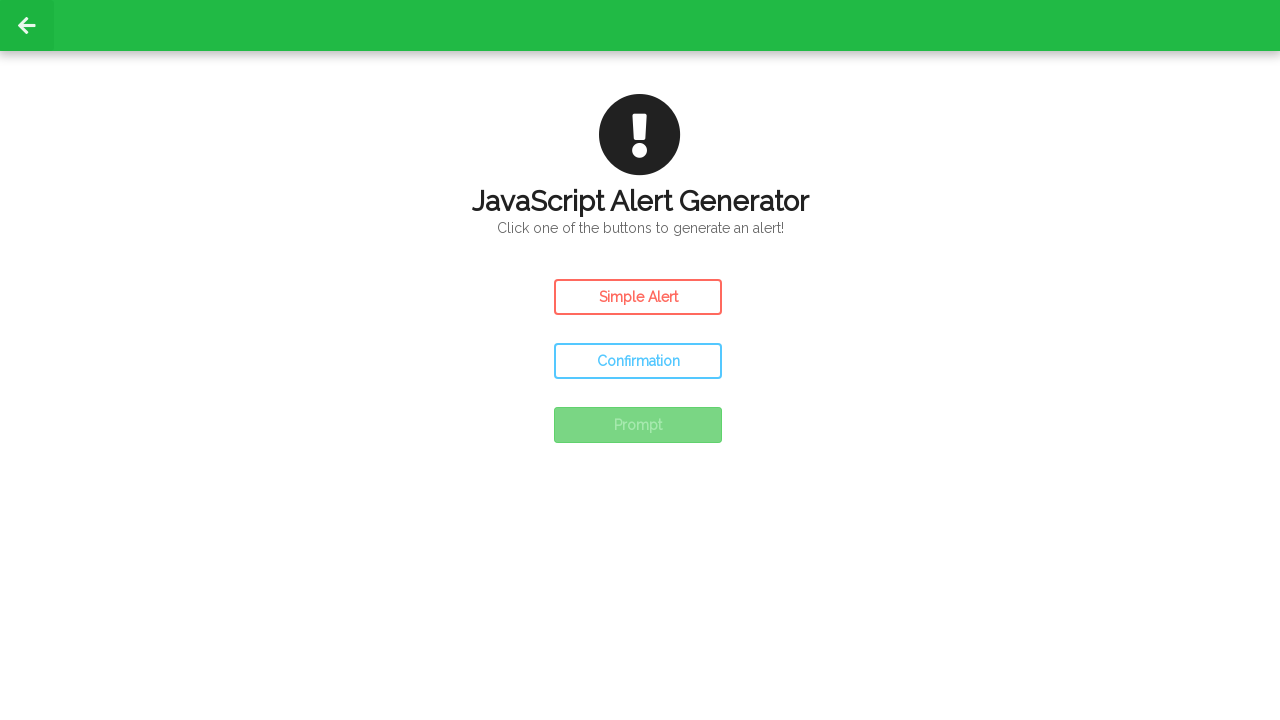

Waited for prompt alert to be handled and processed
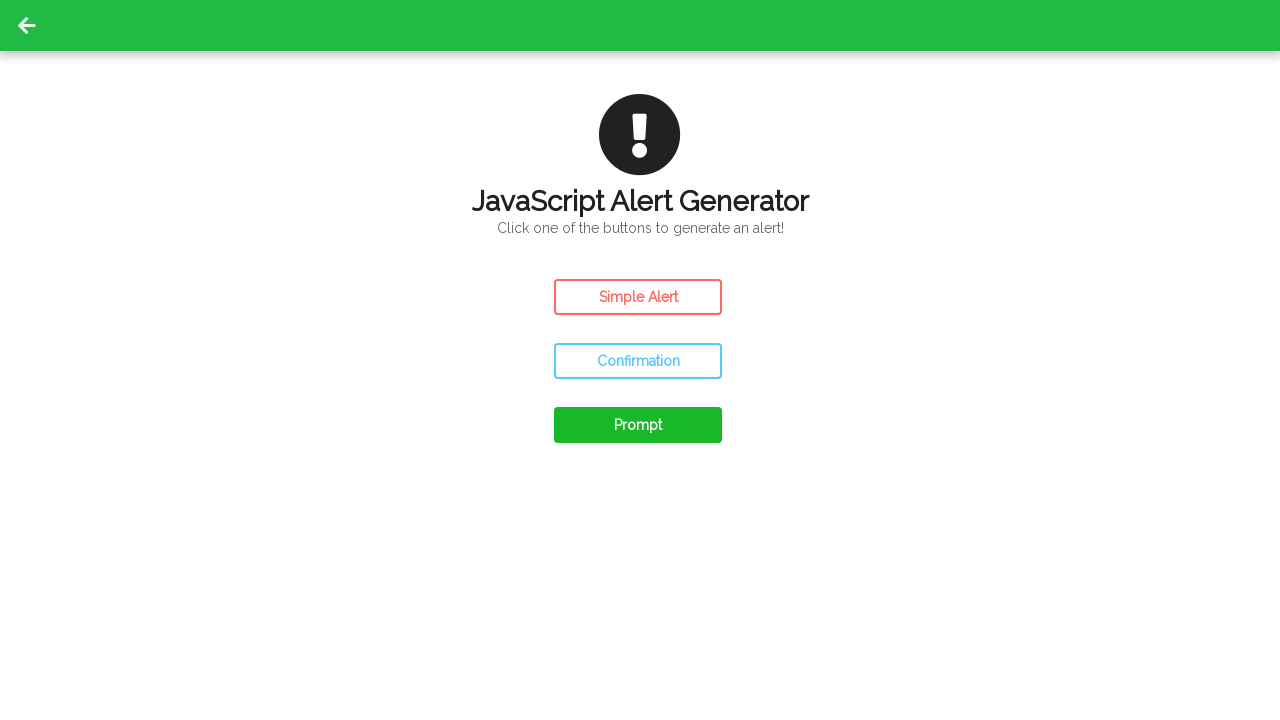

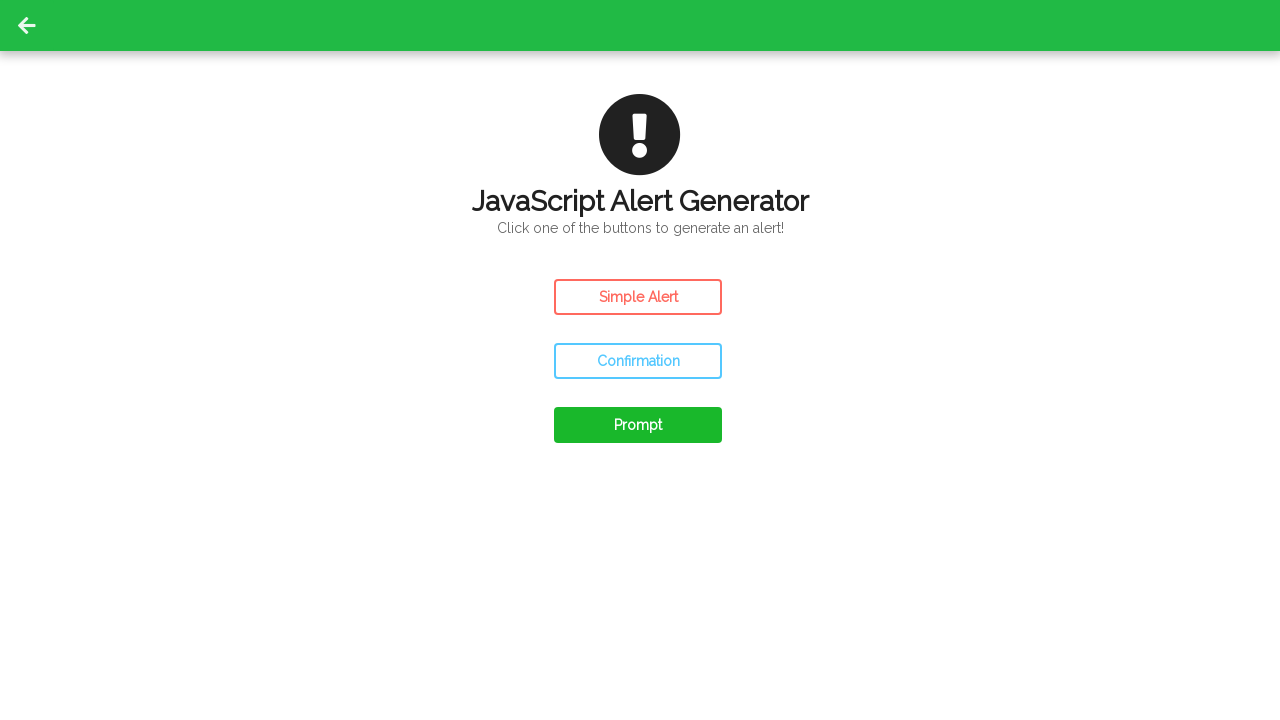